Navigates to Add/Remove Elements page and adds two elements by clicking the Add Element button twice

Starting URL: http://the-internet.herokuapp.com/

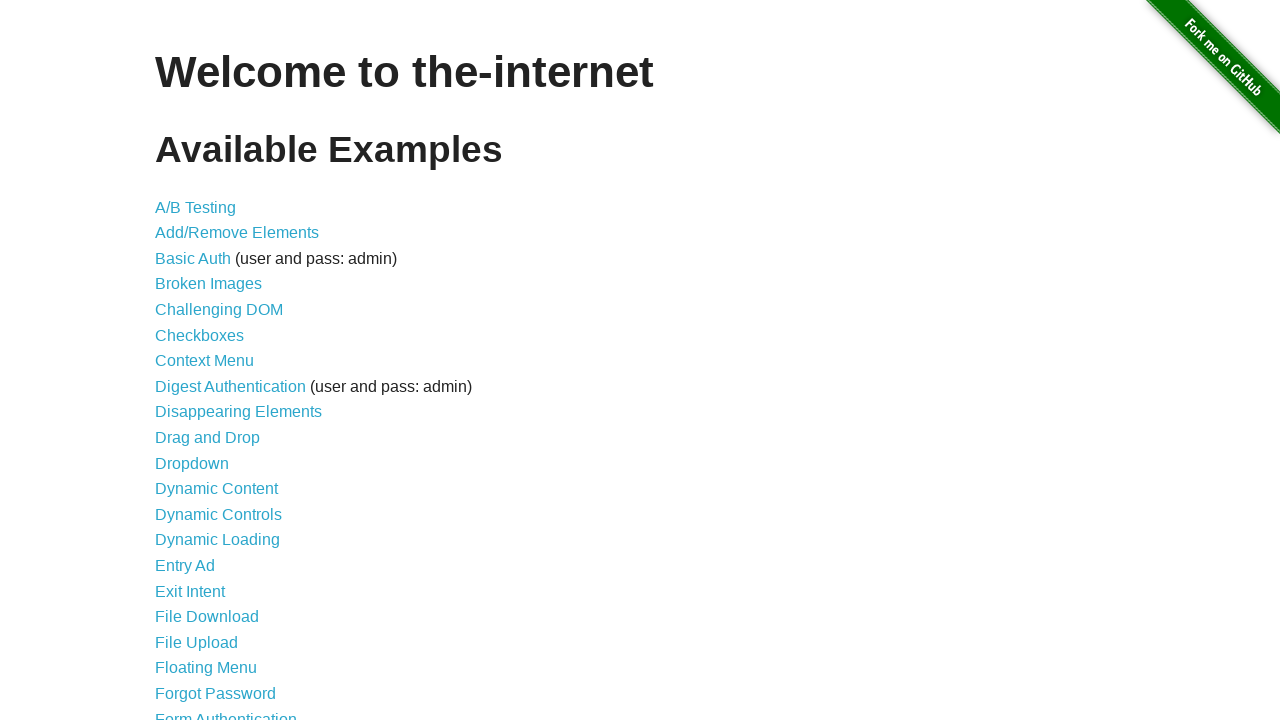

Clicked on Add/Remove Elements link at (237, 233) on text=Add/Remove Elements
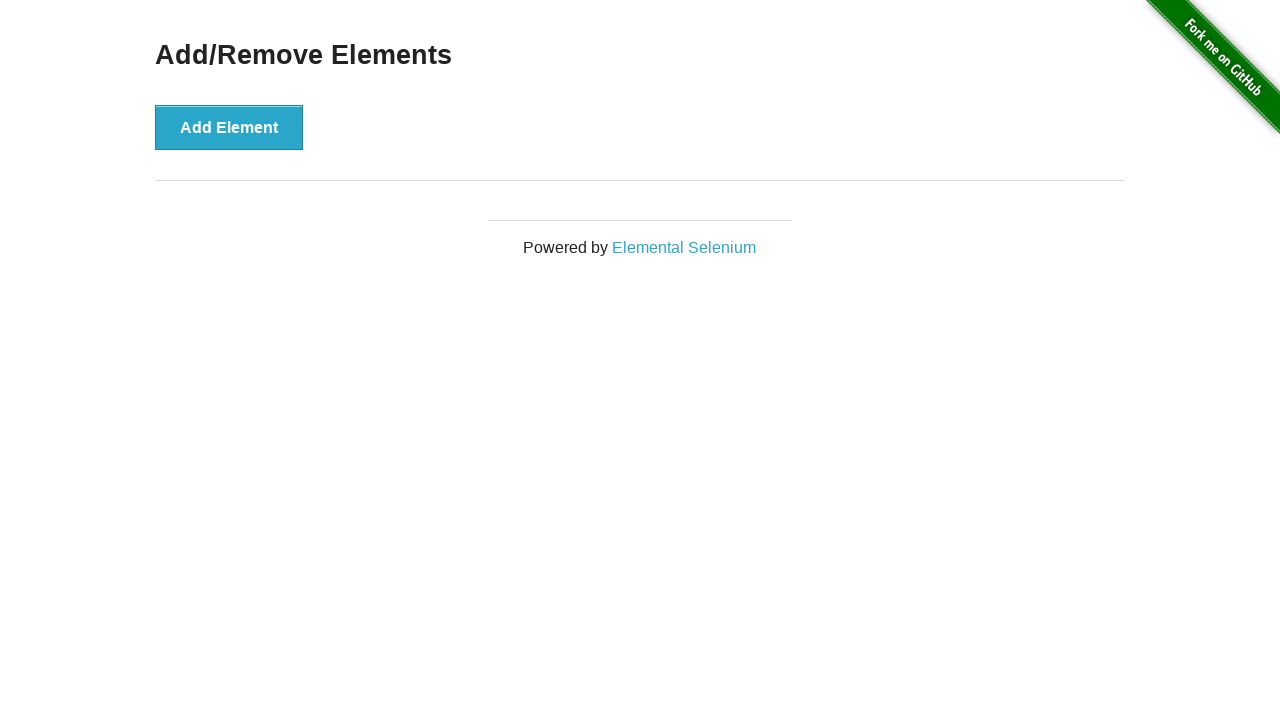

Clicked Add Element button to add first element at (229, 127) on text=Add Element
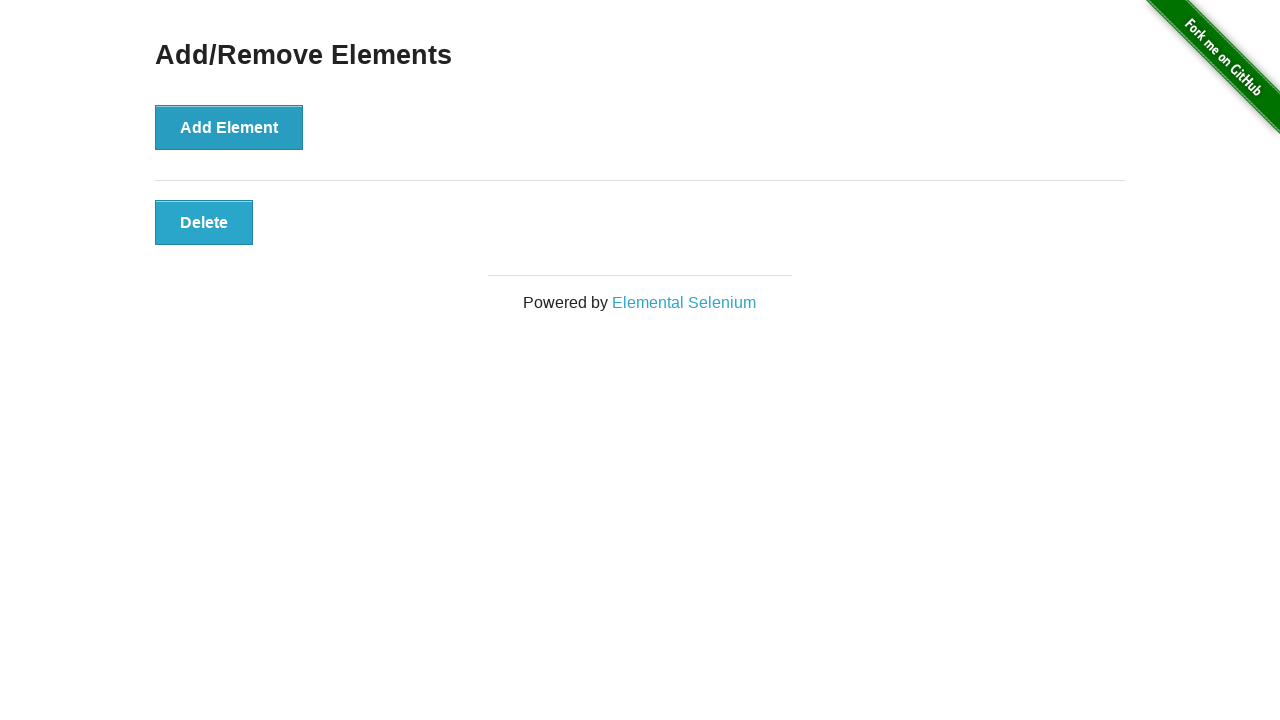

Clicked Add Element button to add second element at (229, 127) on text=Add Element
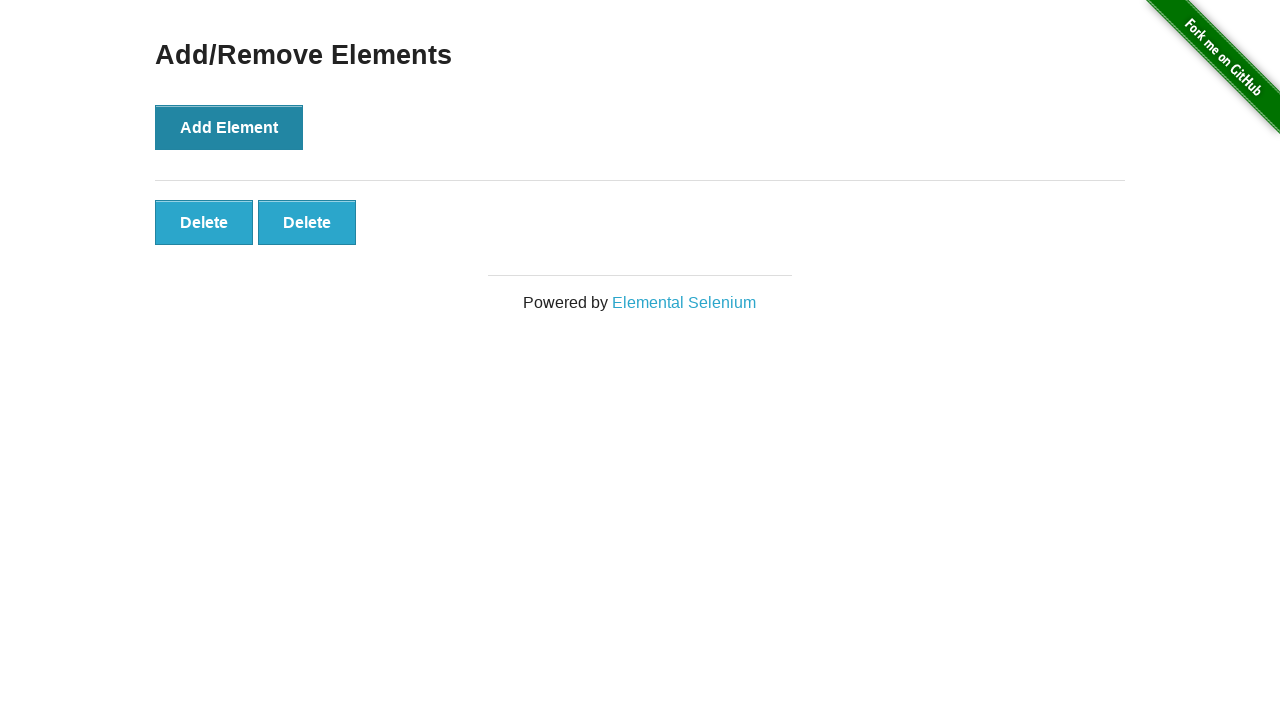

Verified both delete buttons are present on page with two elements
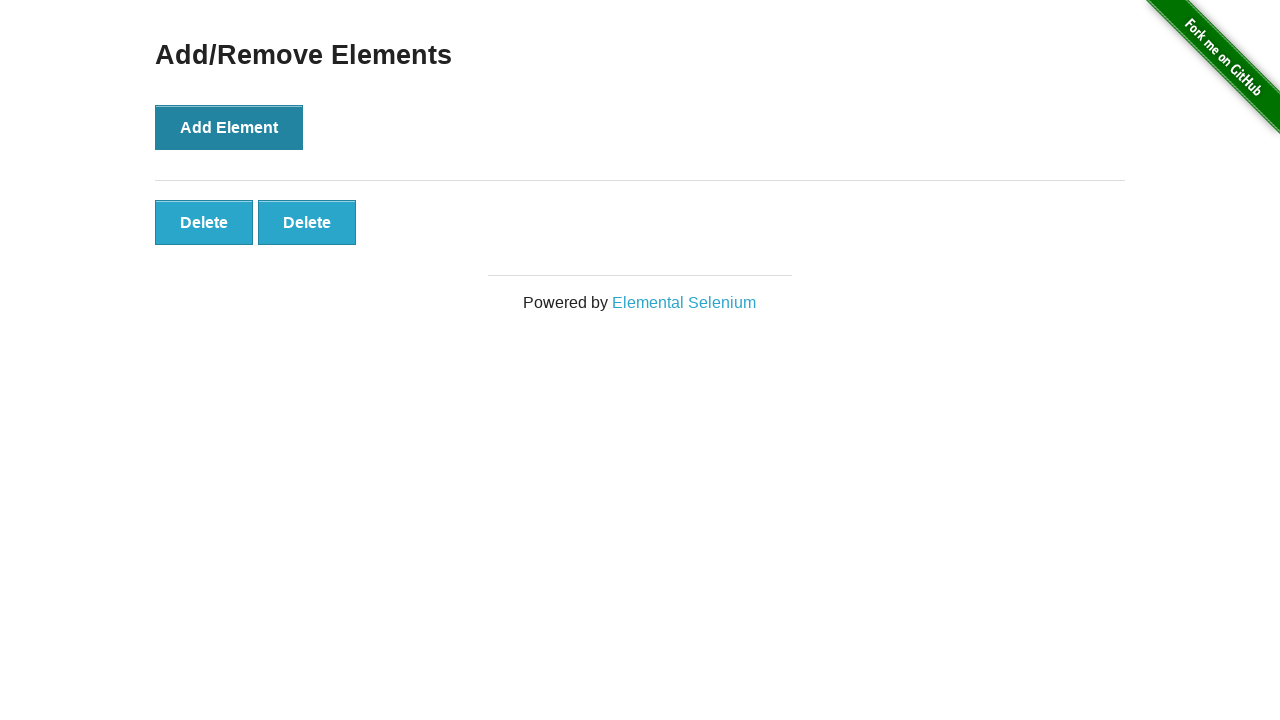

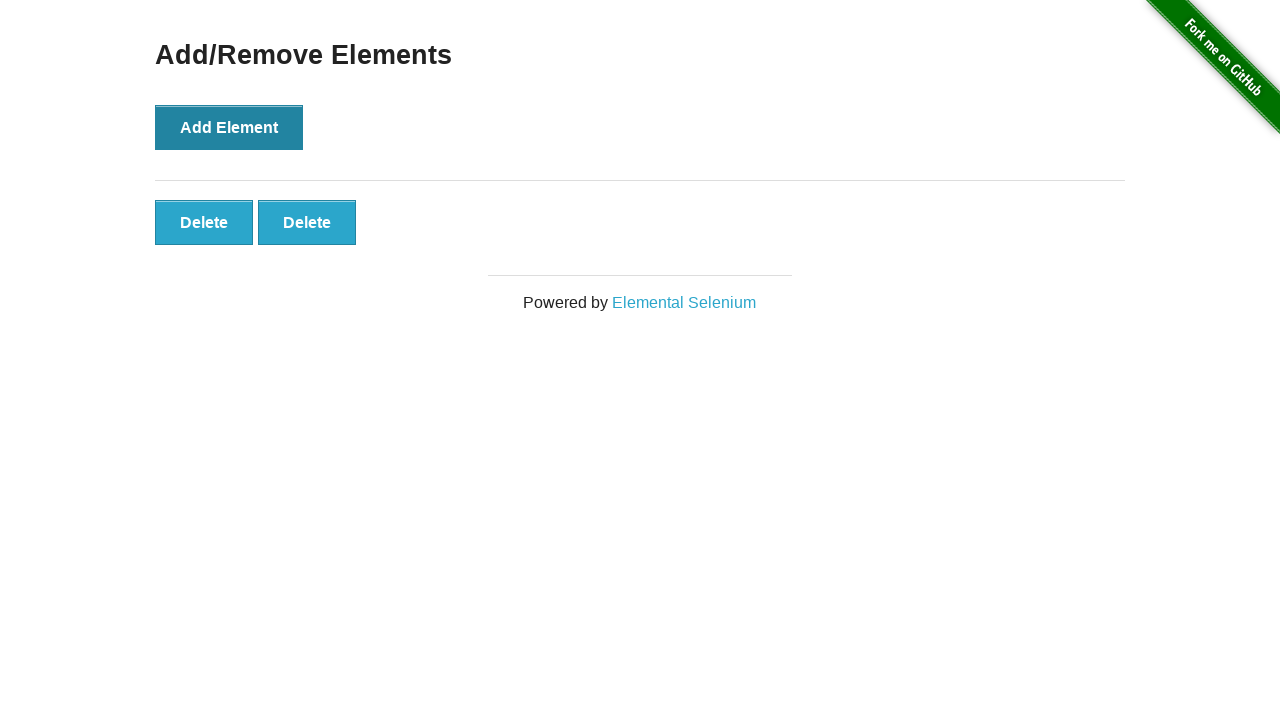